Tests keyboard interactions on a text form by filling a field, copying its content using keyboard shortcuts, and pasting it into another field

Starting URL: https://demoqa.com/text-box

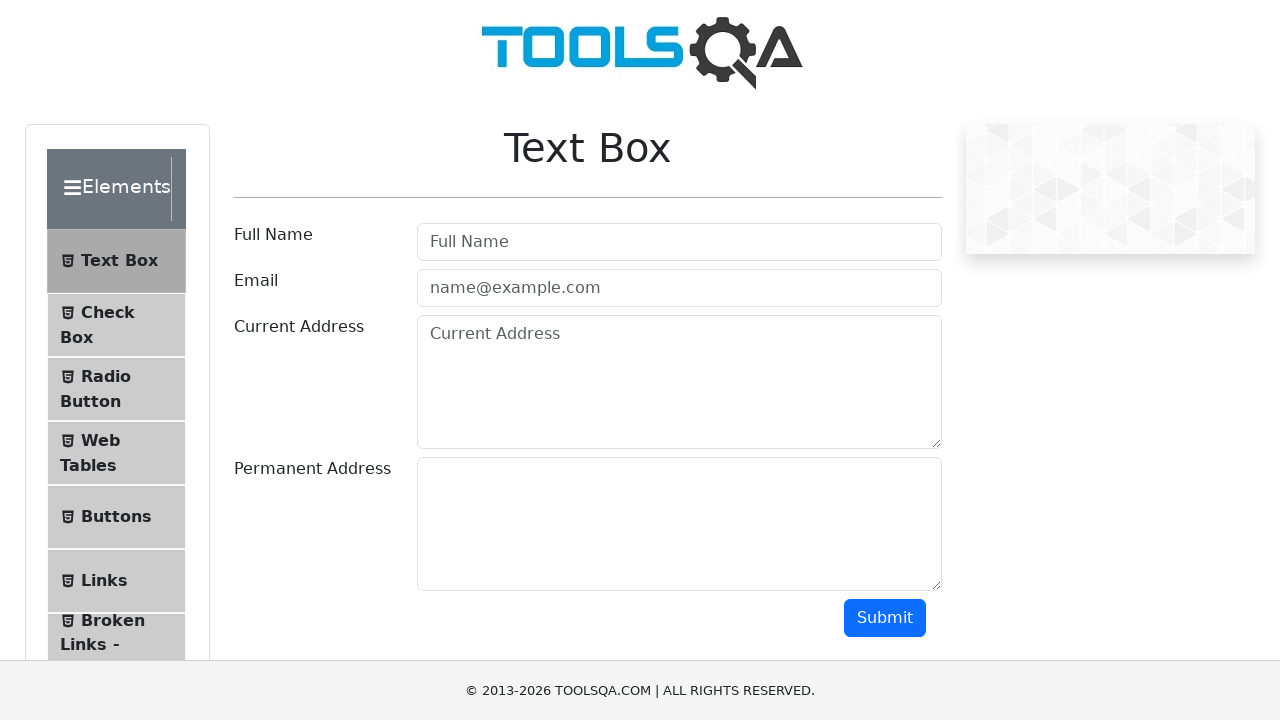

Pressed ArrowDown key (iteration 1/9)
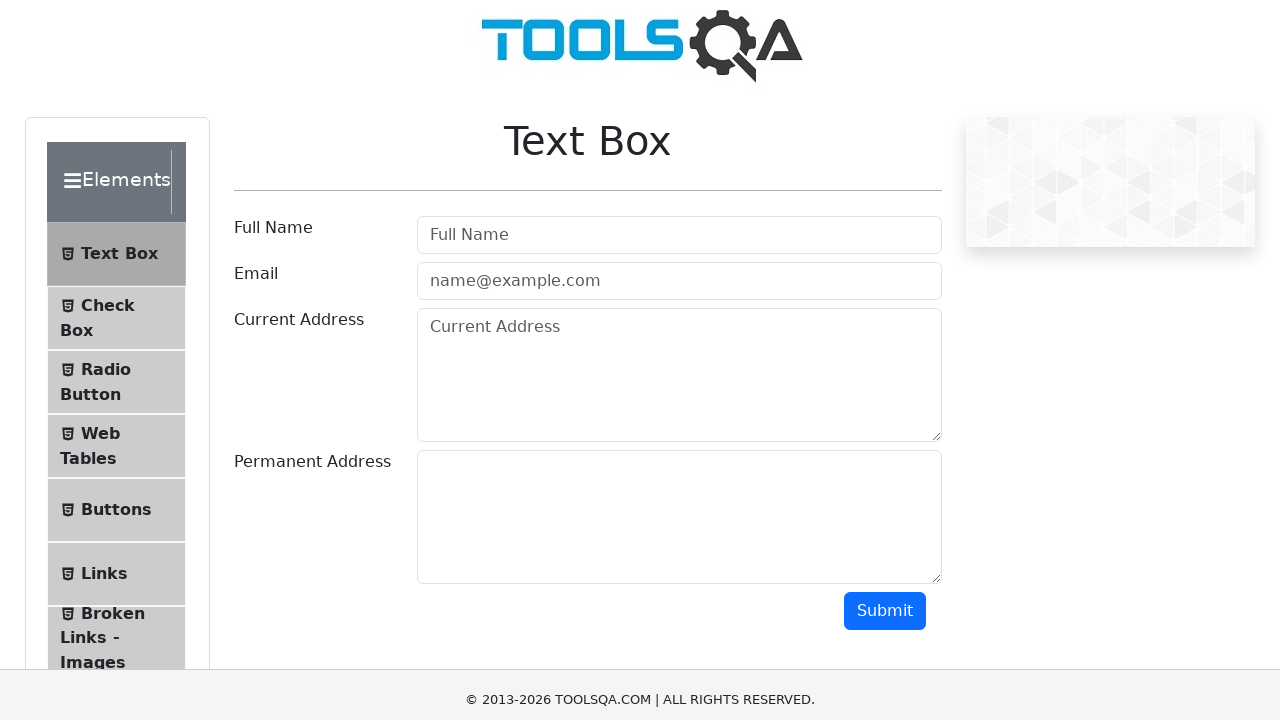

Pressed ArrowDown key (iteration 2/9)
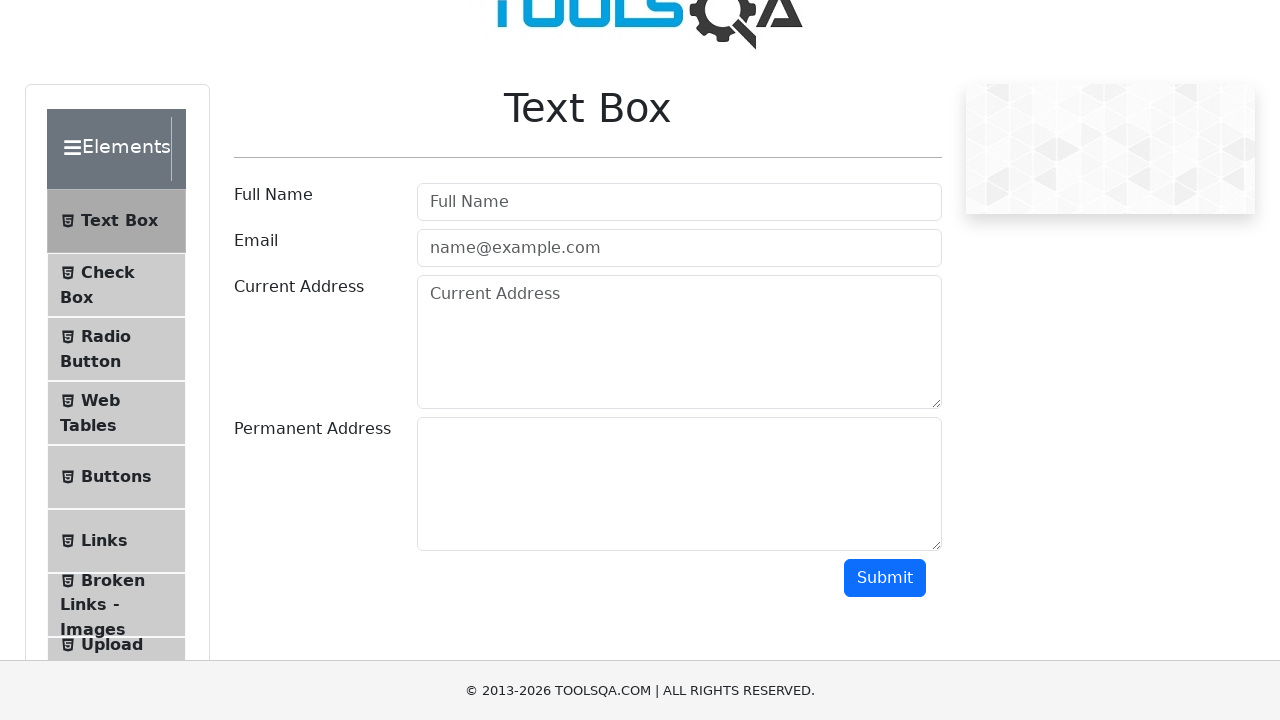

Pressed ArrowDown key (iteration 3/9)
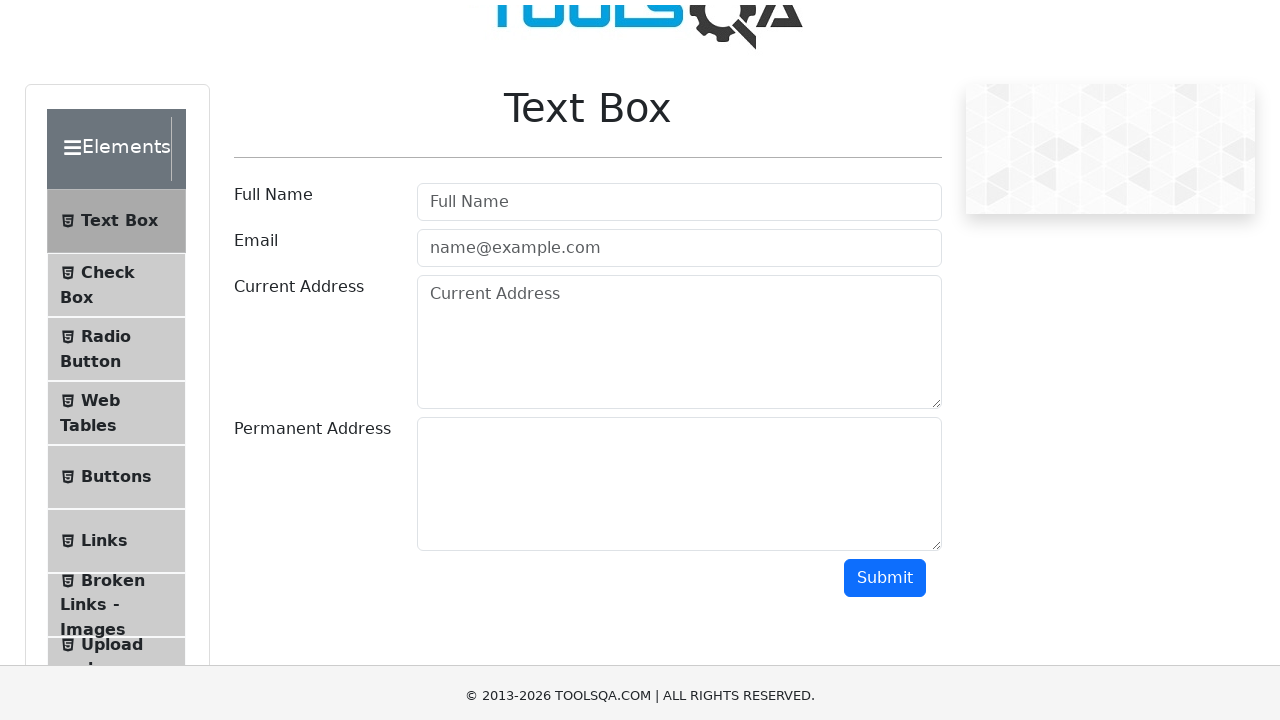

Pressed ArrowDown key (iteration 4/9)
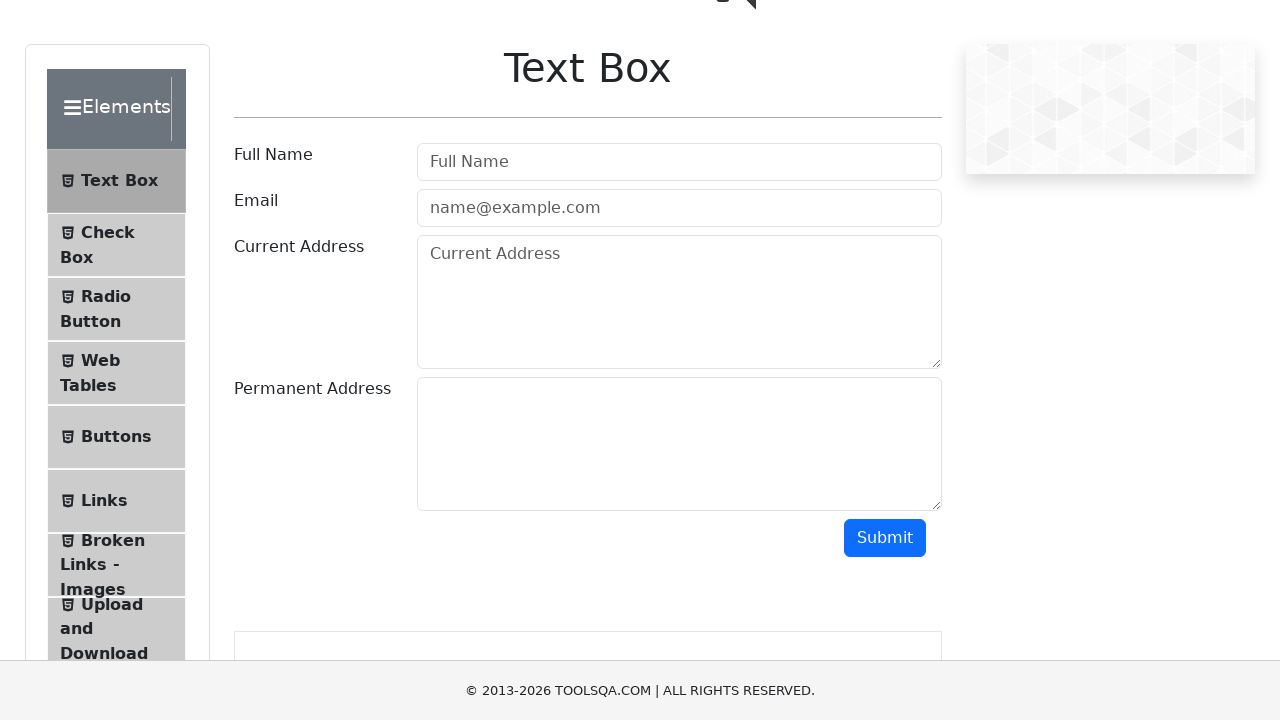

Pressed ArrowDown key (iteration 5/9)
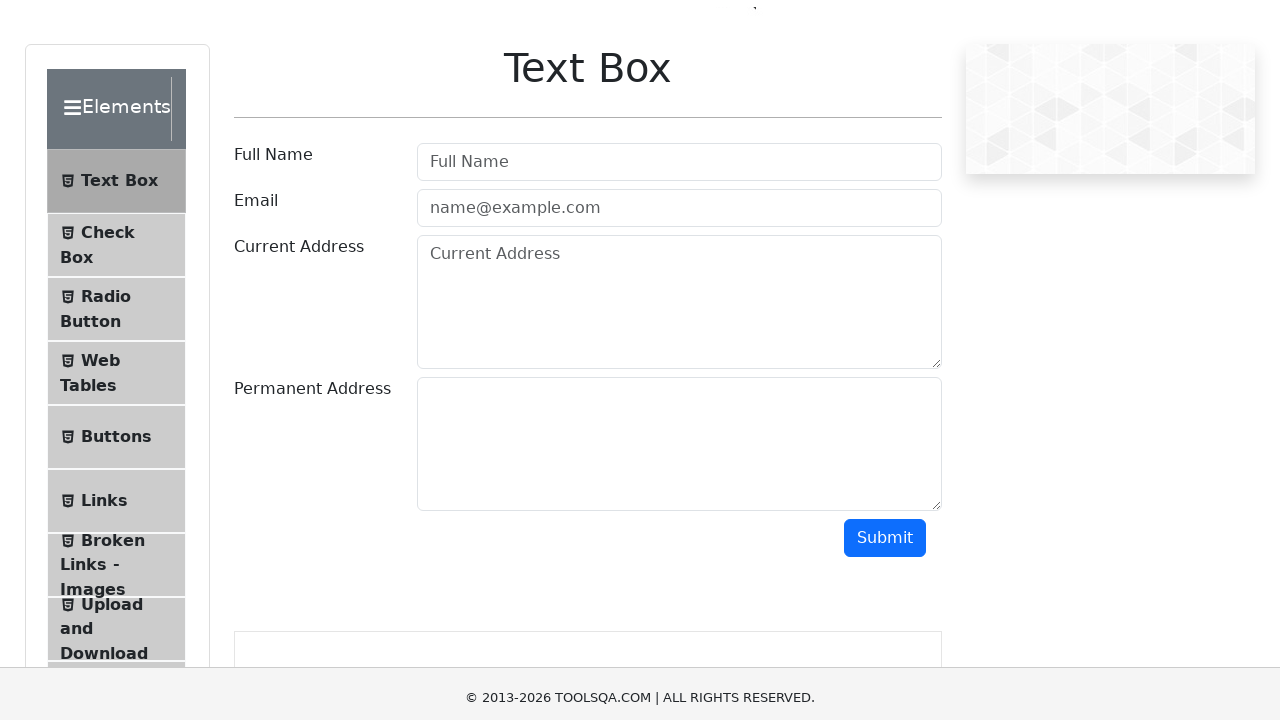

Pressed ArrowDown key (iteration 6/9)
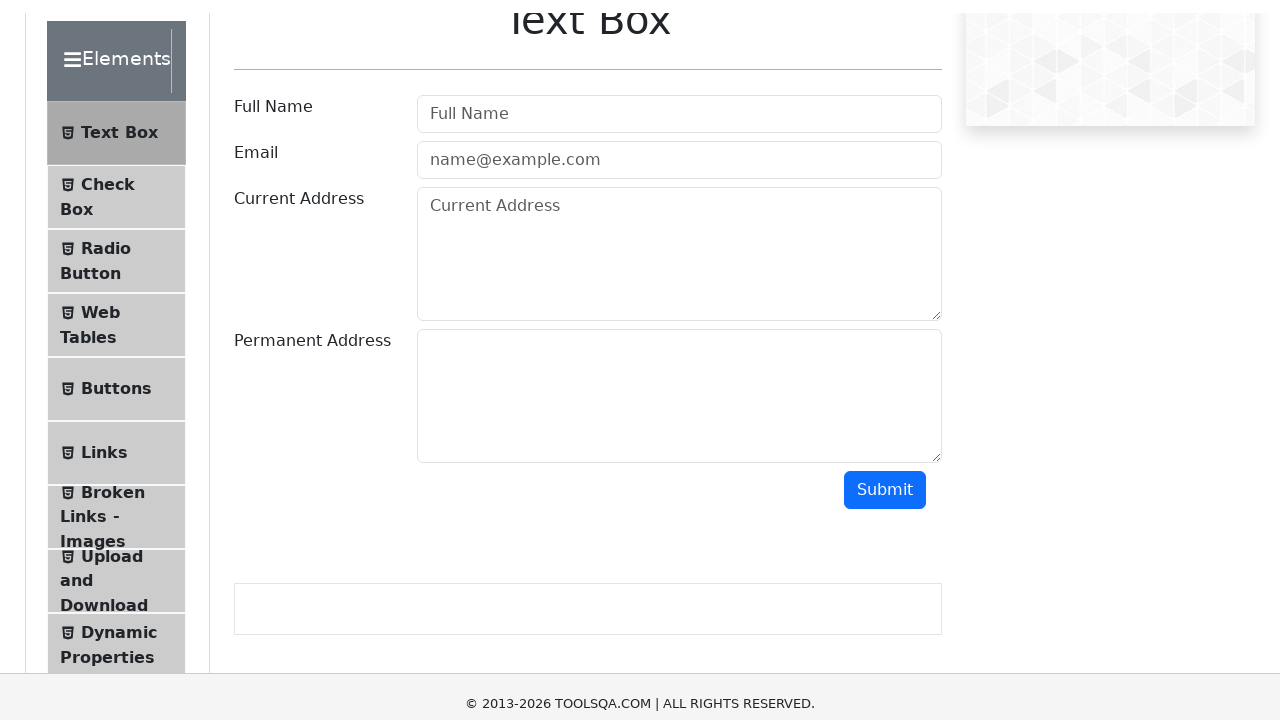

Pressed ArrowDown key (iteration 7/9)
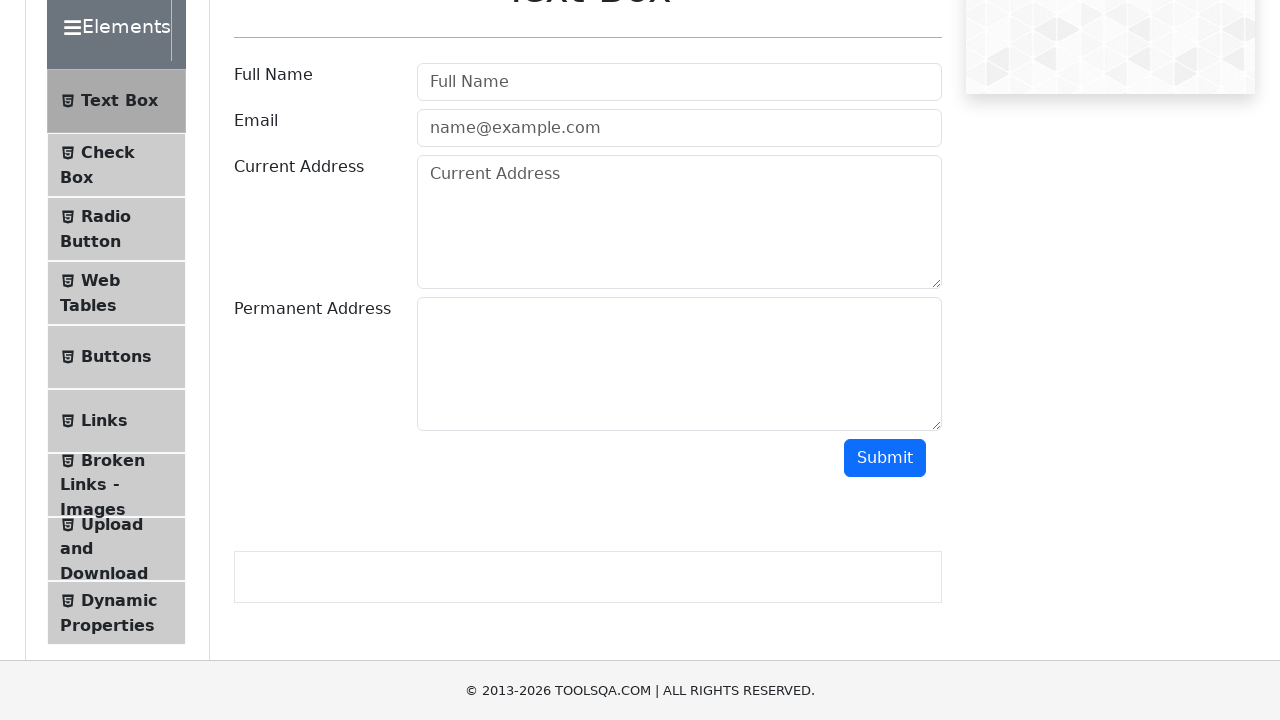

Pressed ArrowDown key (iteration 8/9)
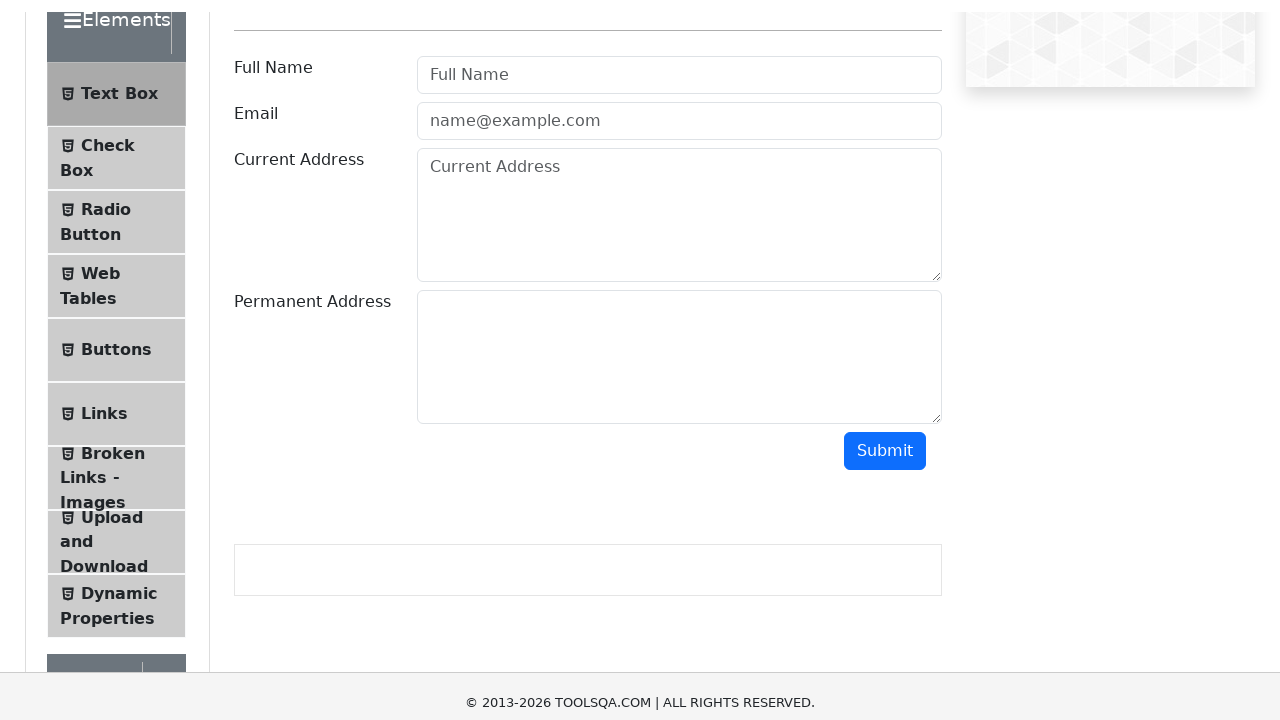

Pressed ArrowDown key (iteration 9/9)
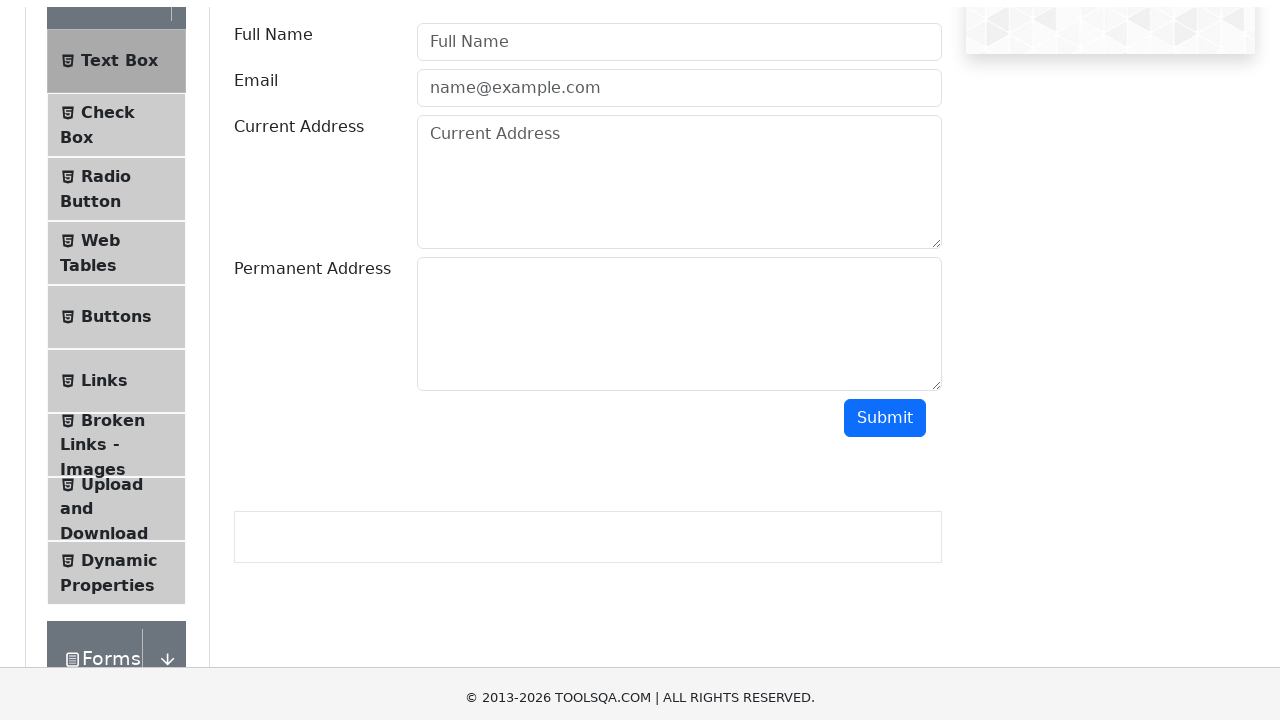

Filled current address field with 'Excelr' on #currentAddress
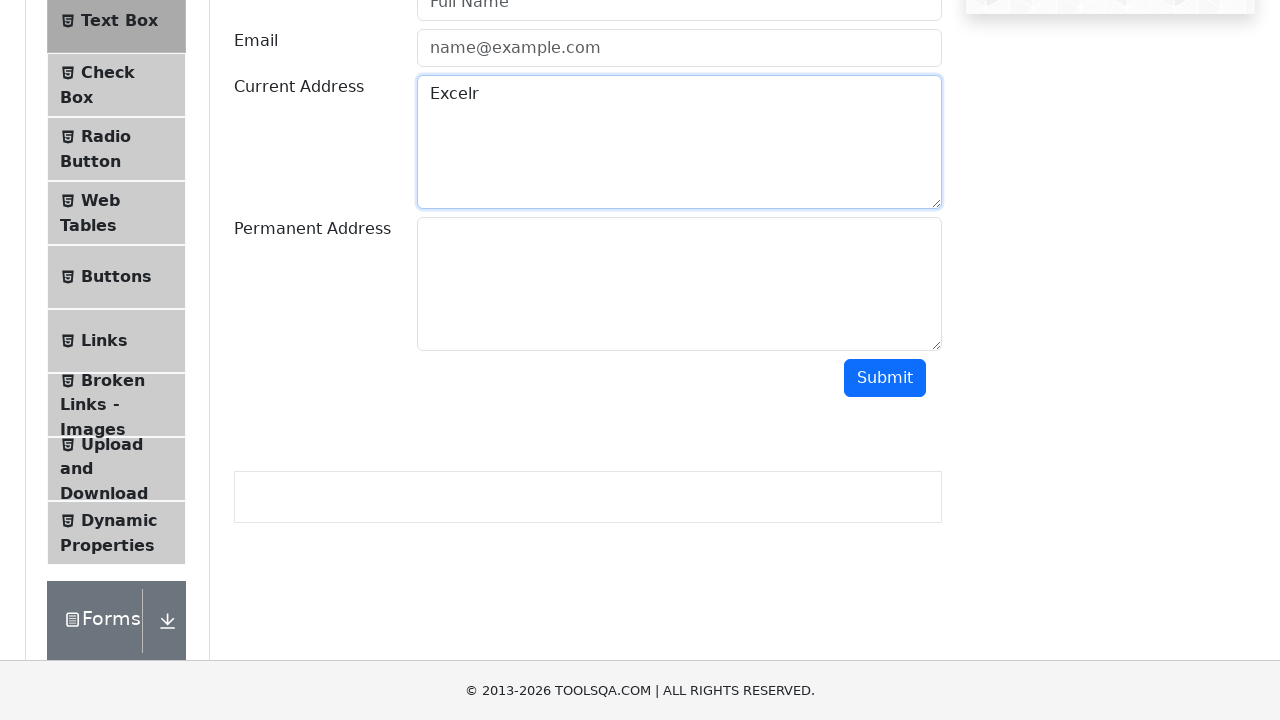

Pressed Control key down
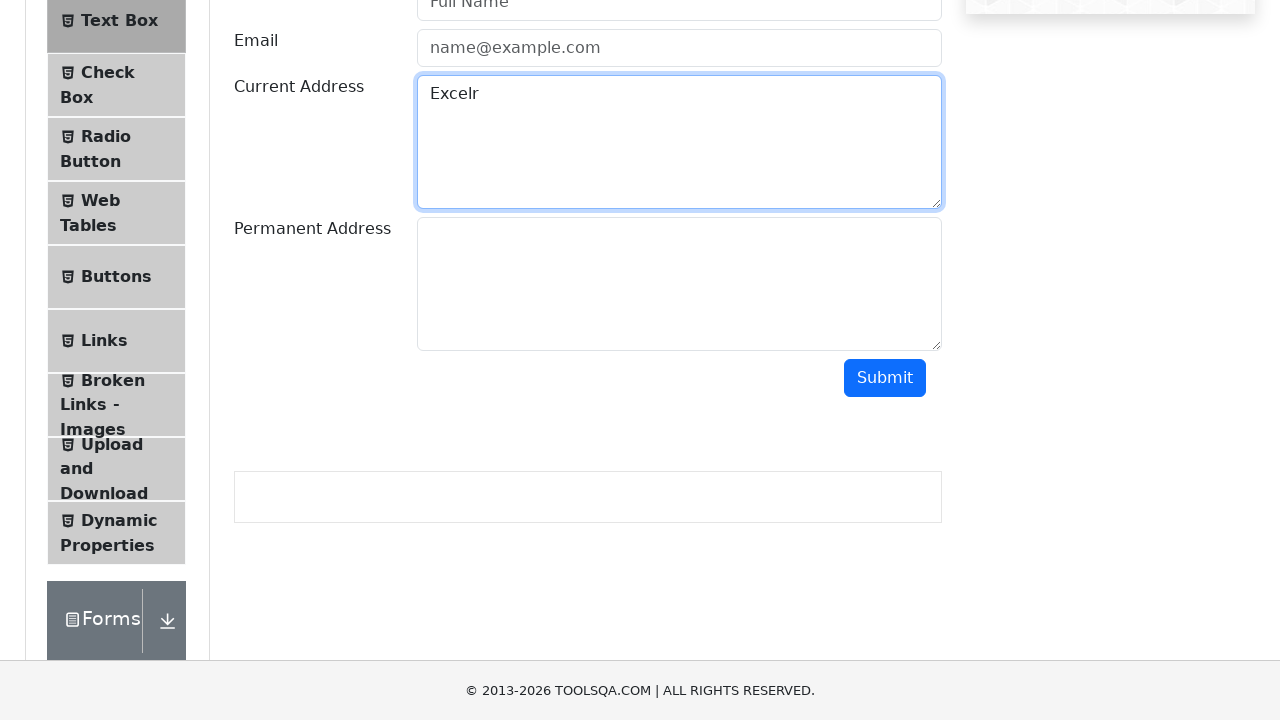

Pressed 'a' key to select all text
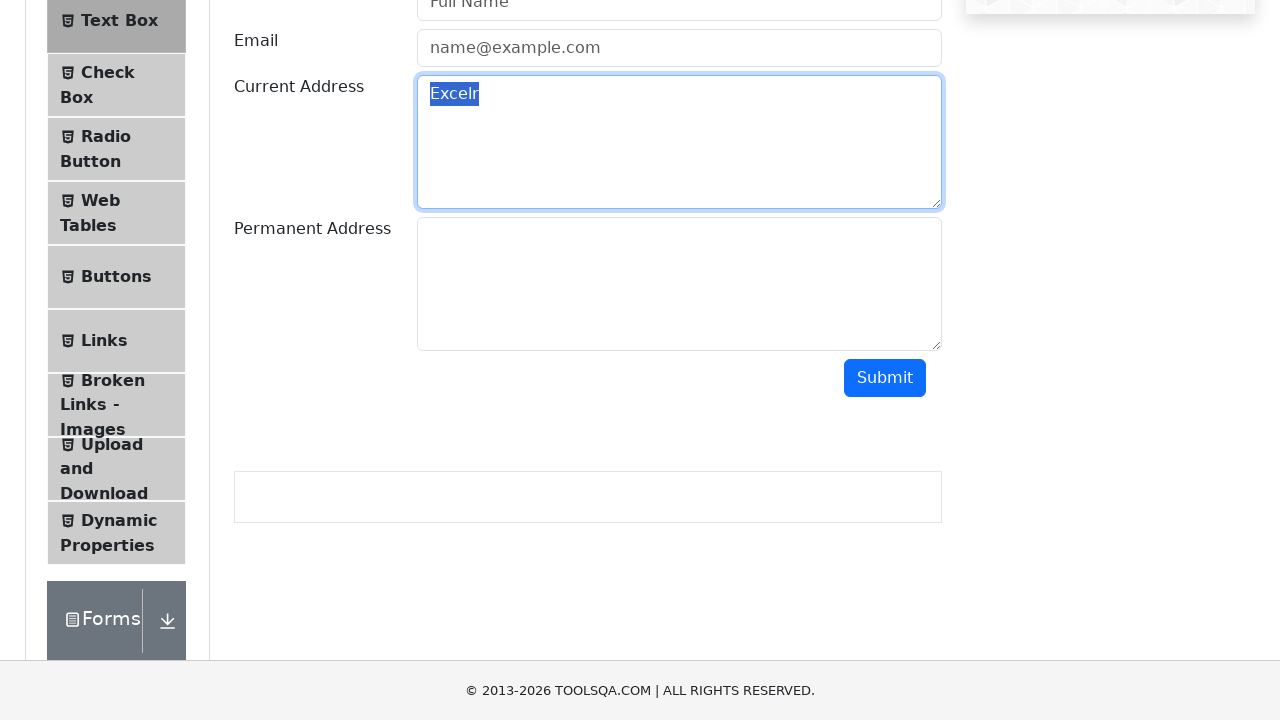

Released Control key
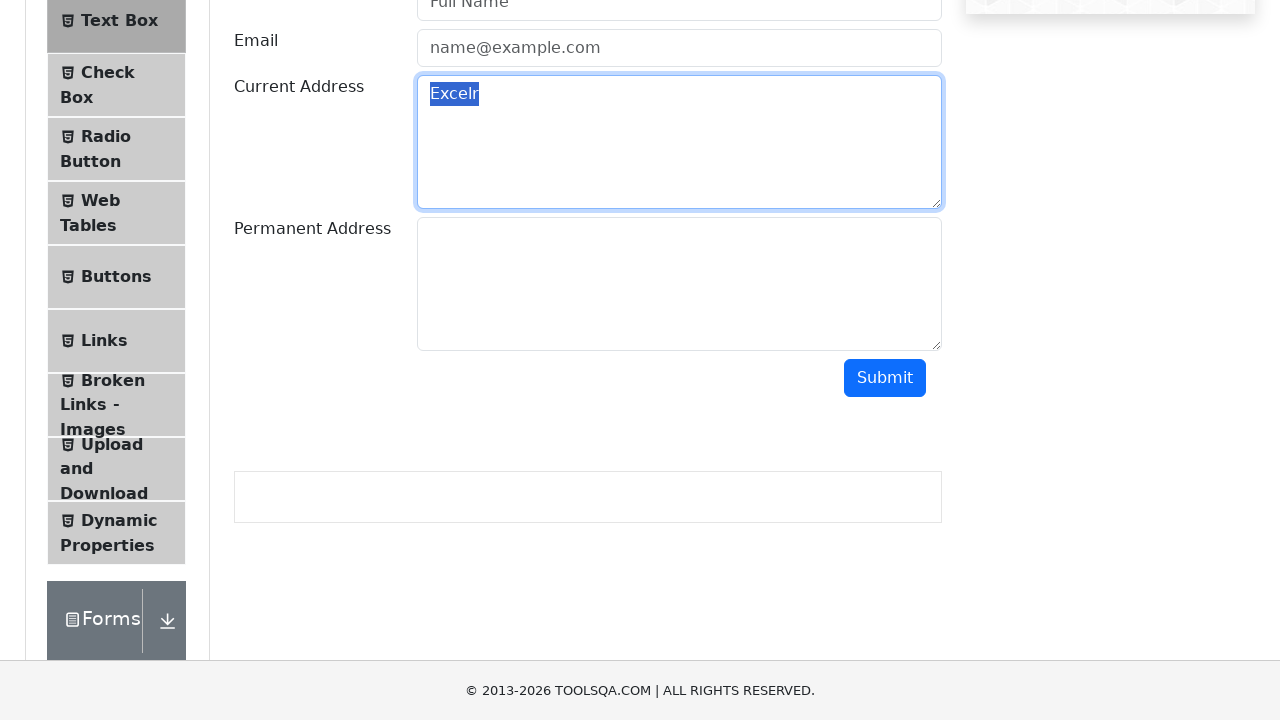

Pressed Control key down to prepare for copy
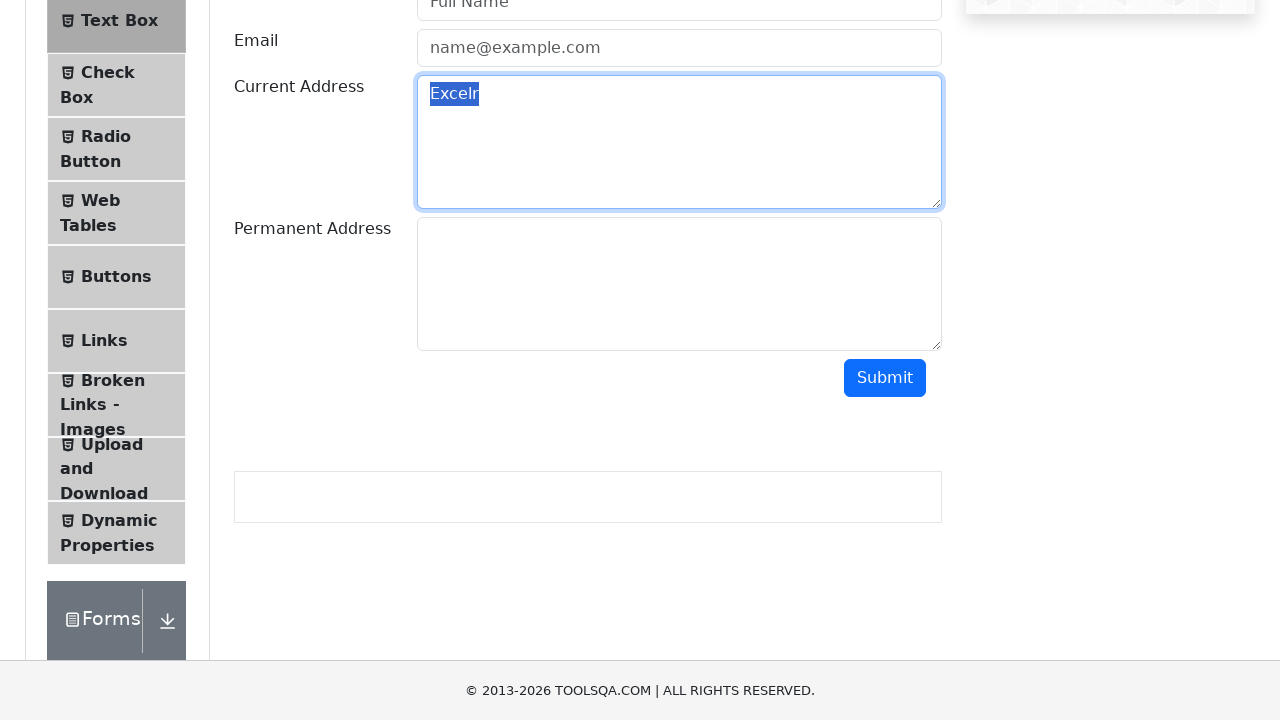

Pressed 'c' key to copy selected text
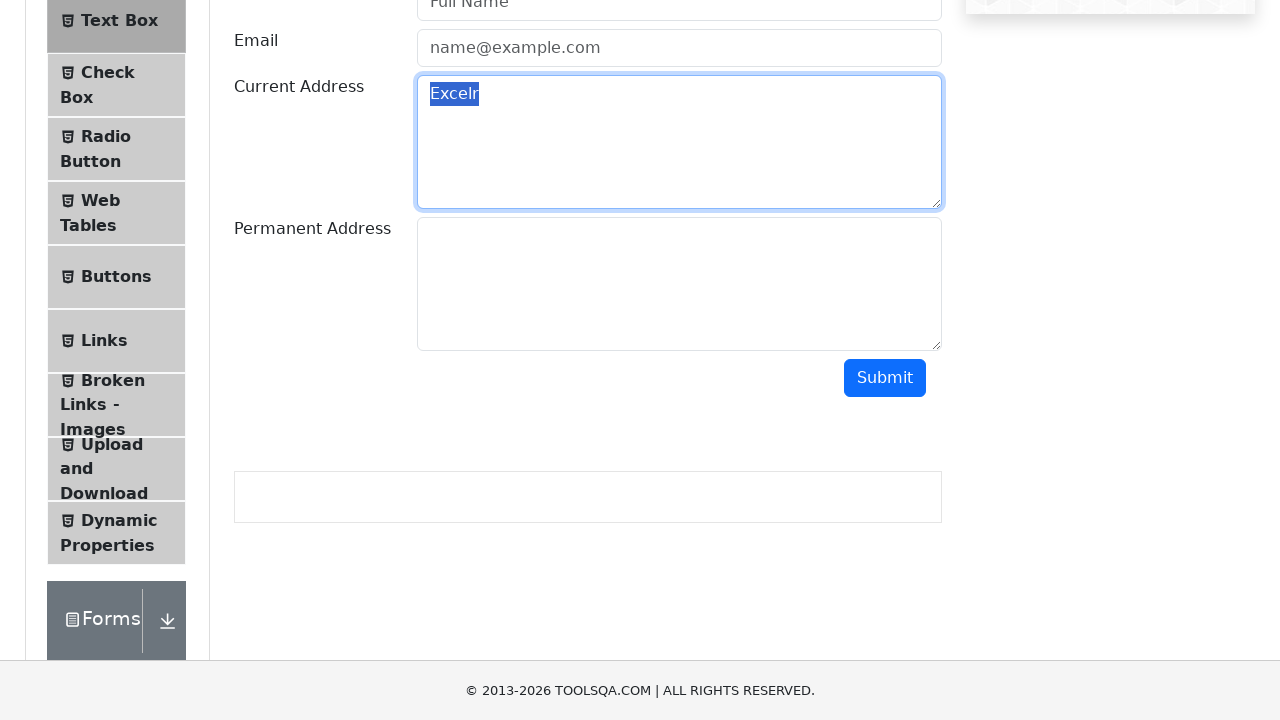

Released Control key after copy
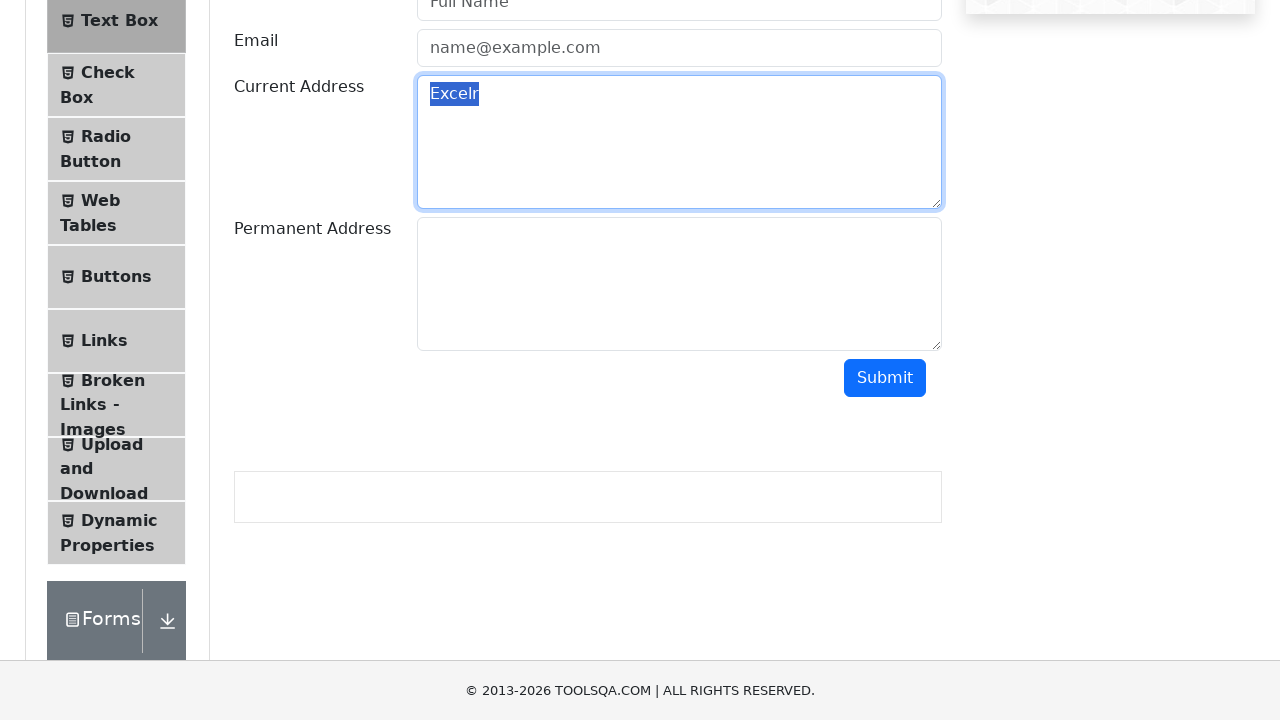

Pressed Tab key to move to next field
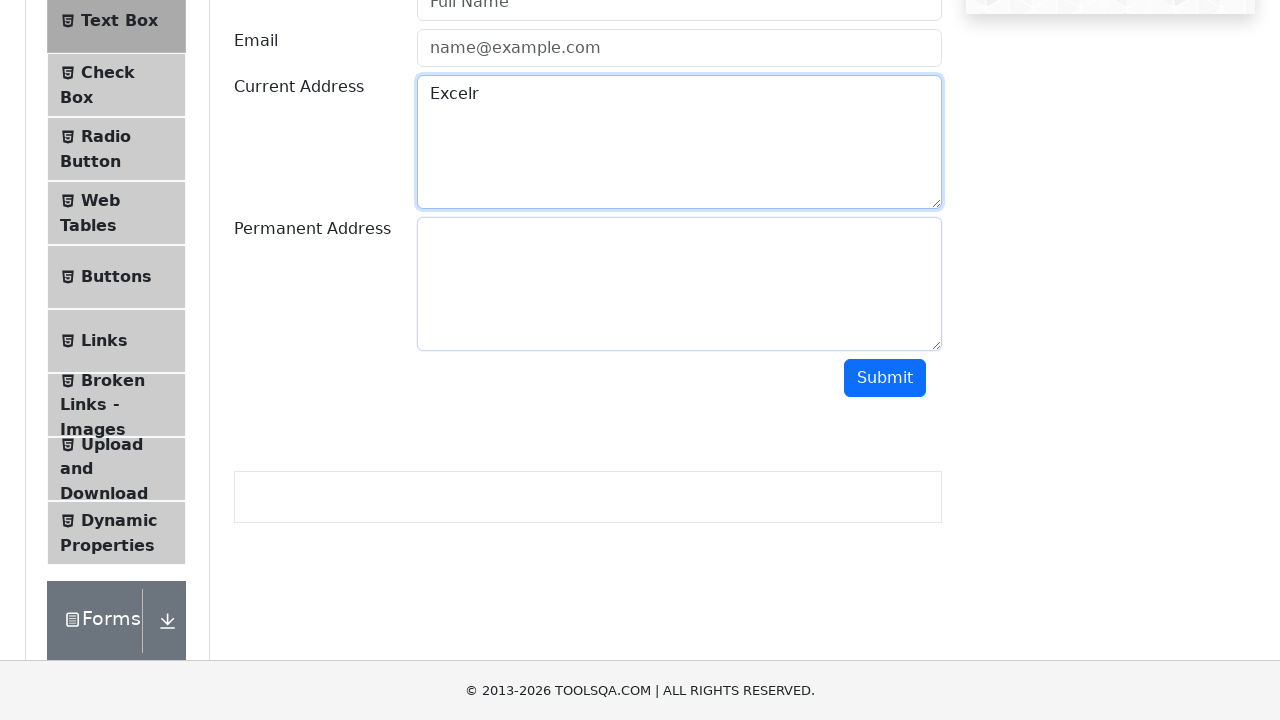

Pressed Control key down to prepare for paste
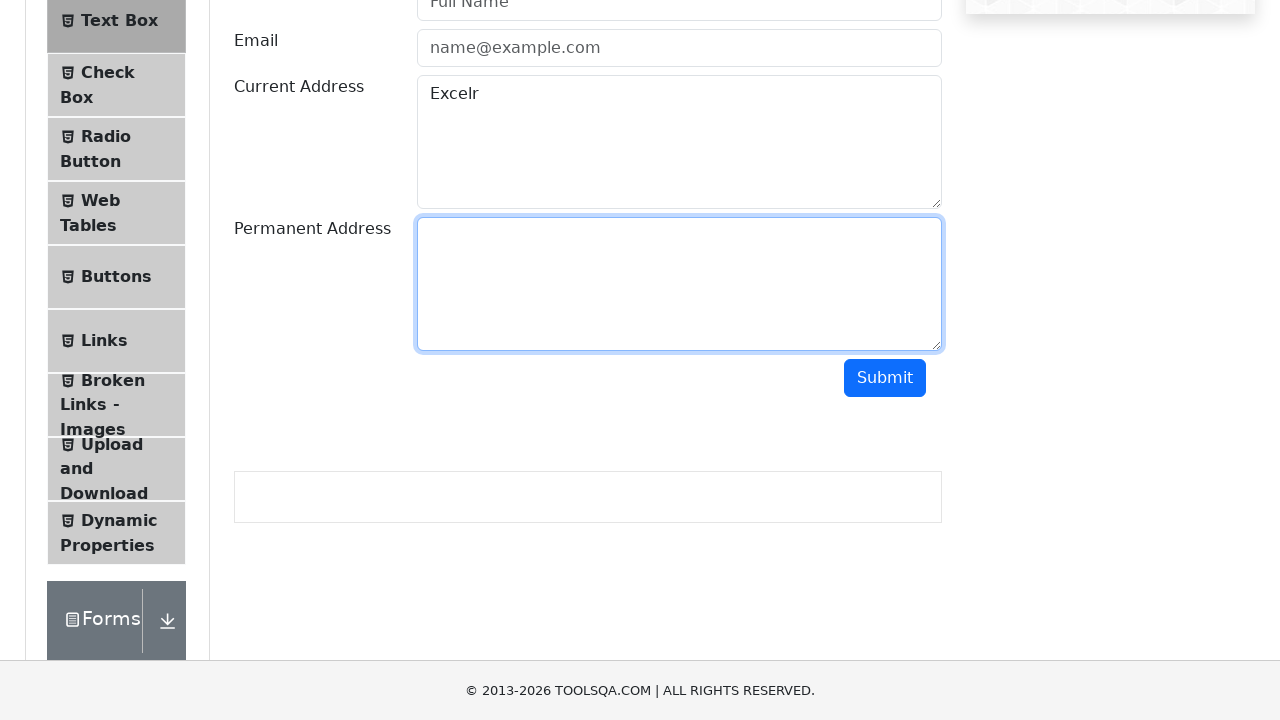

Pressed 'v' key to paste copied text
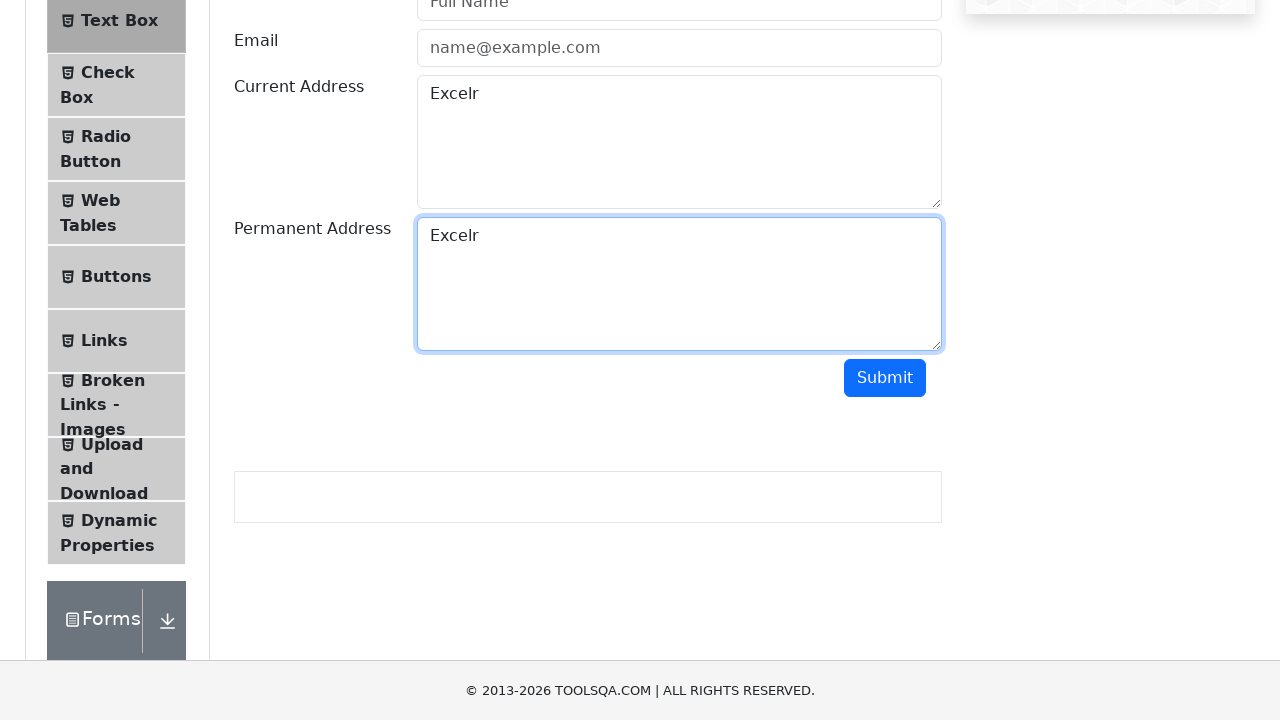

Released Control key after paste
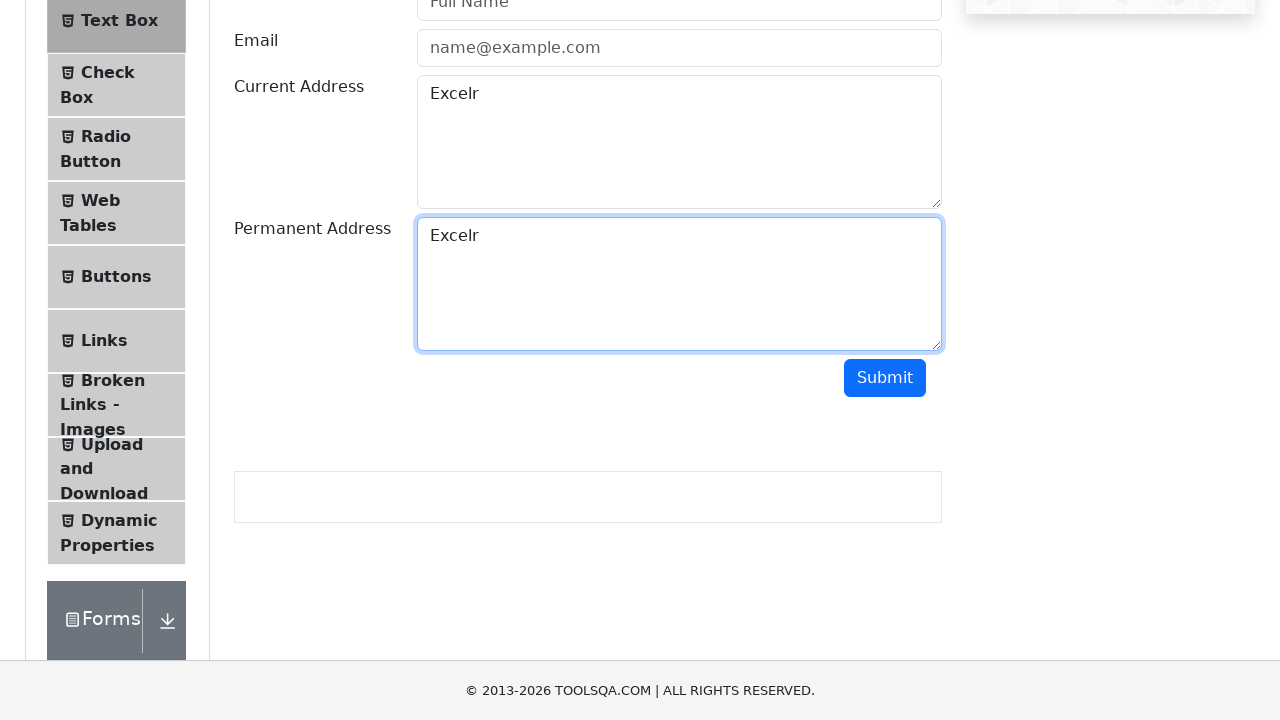

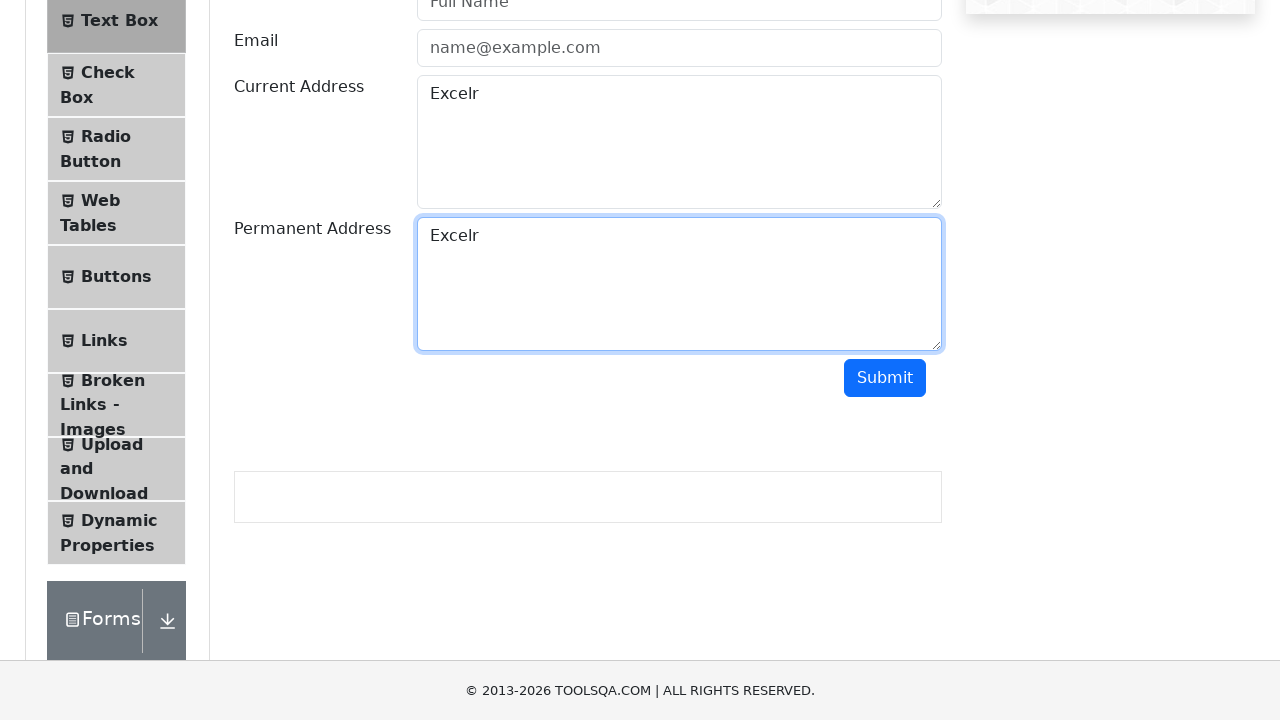